Tests flight search functionality by selecting departure and destination cities, then validates the search results display the correct flight information

Starting URL: https://blazedemo.com/

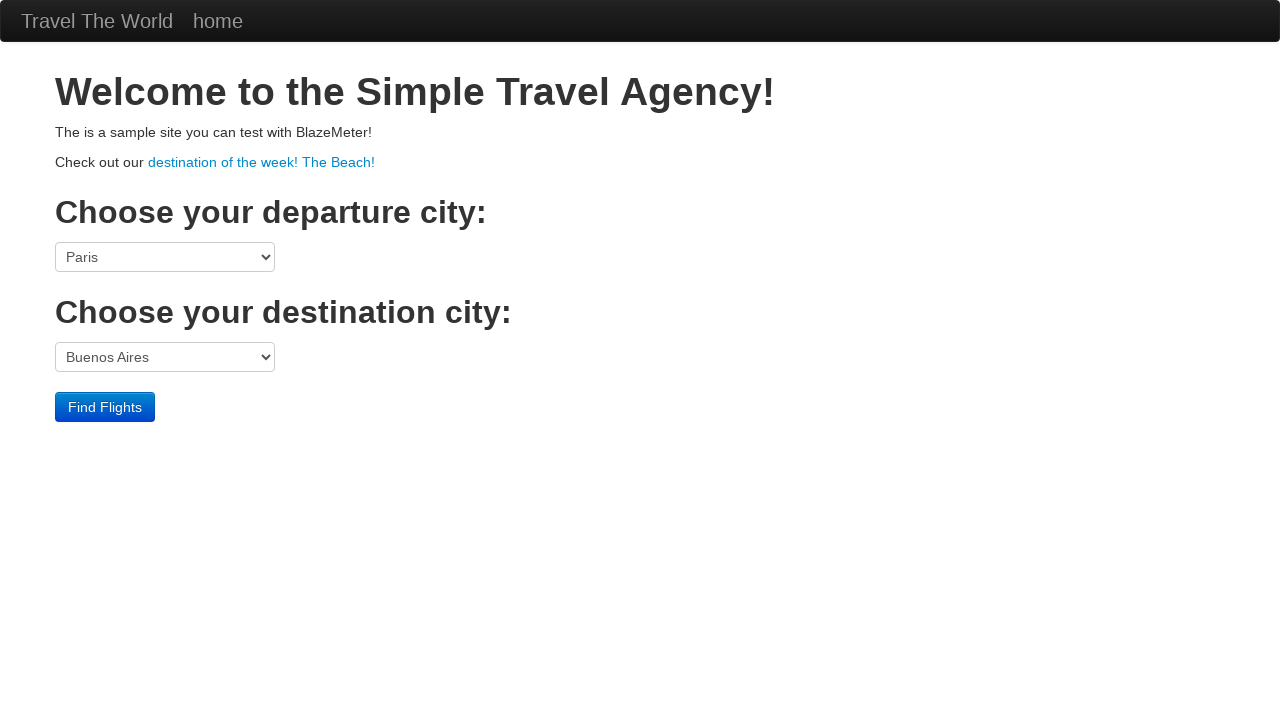

Navigated to BlazeDemo homepage
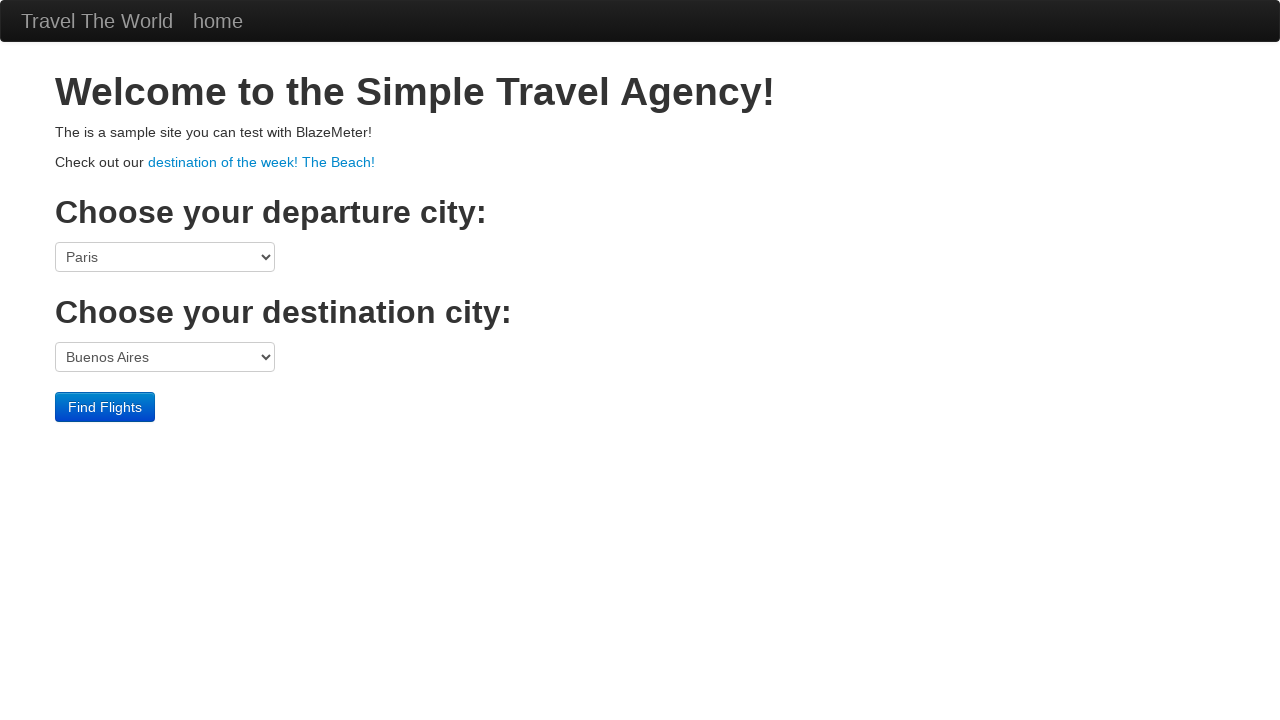

Selected San Diego as departure city on select[name='fromPort']
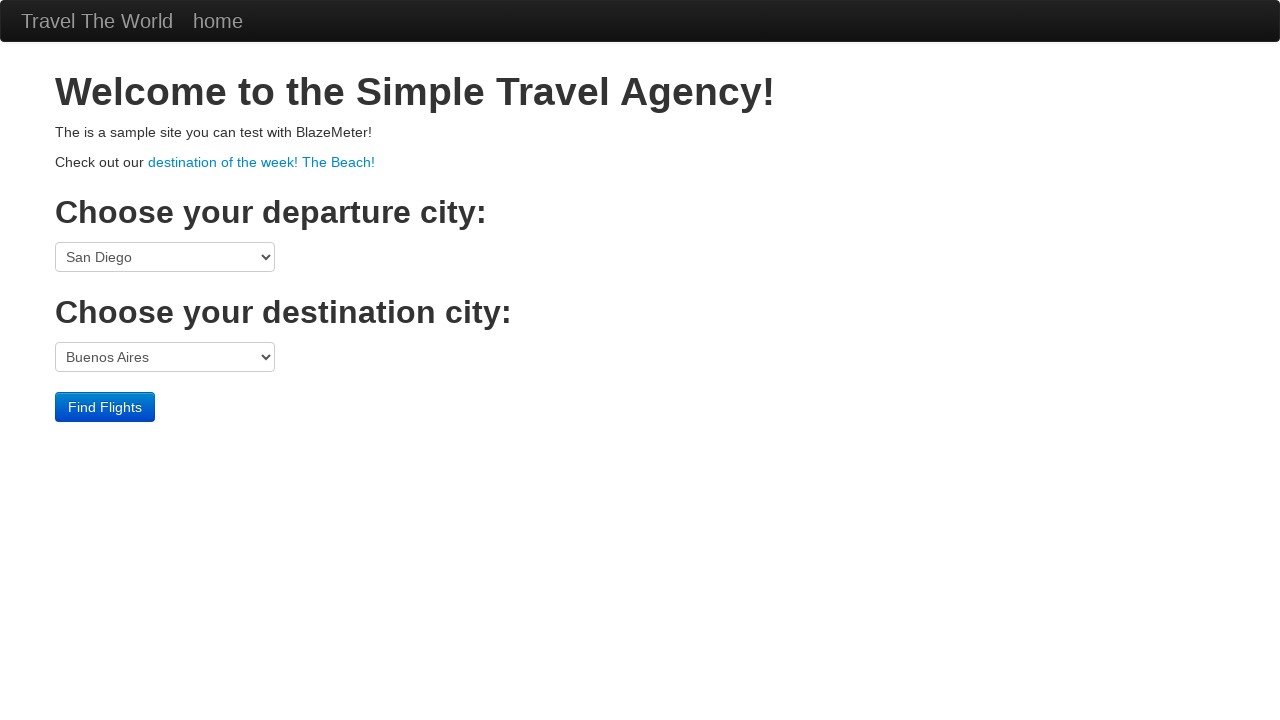

Selected New York as destination city on select[name='toPort']
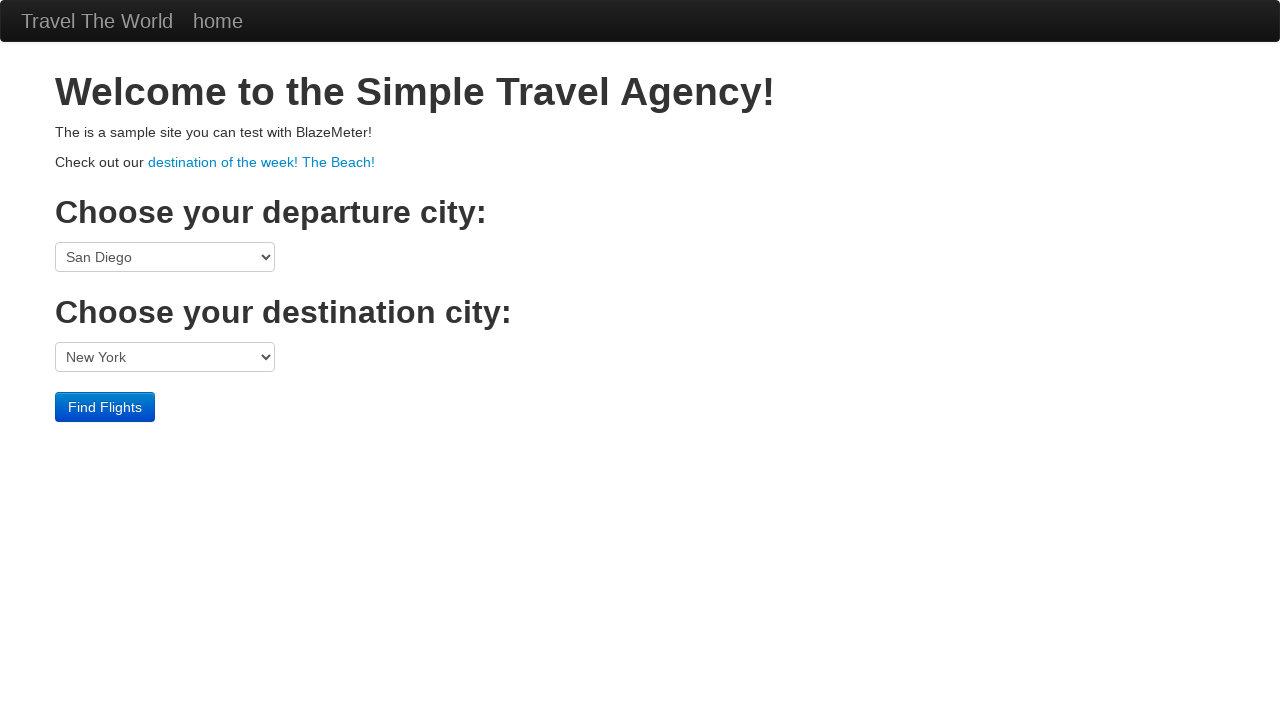

Clicked Find Flights button to search for flights at (105, 407) on input[type='submit'][value='Find Flights']
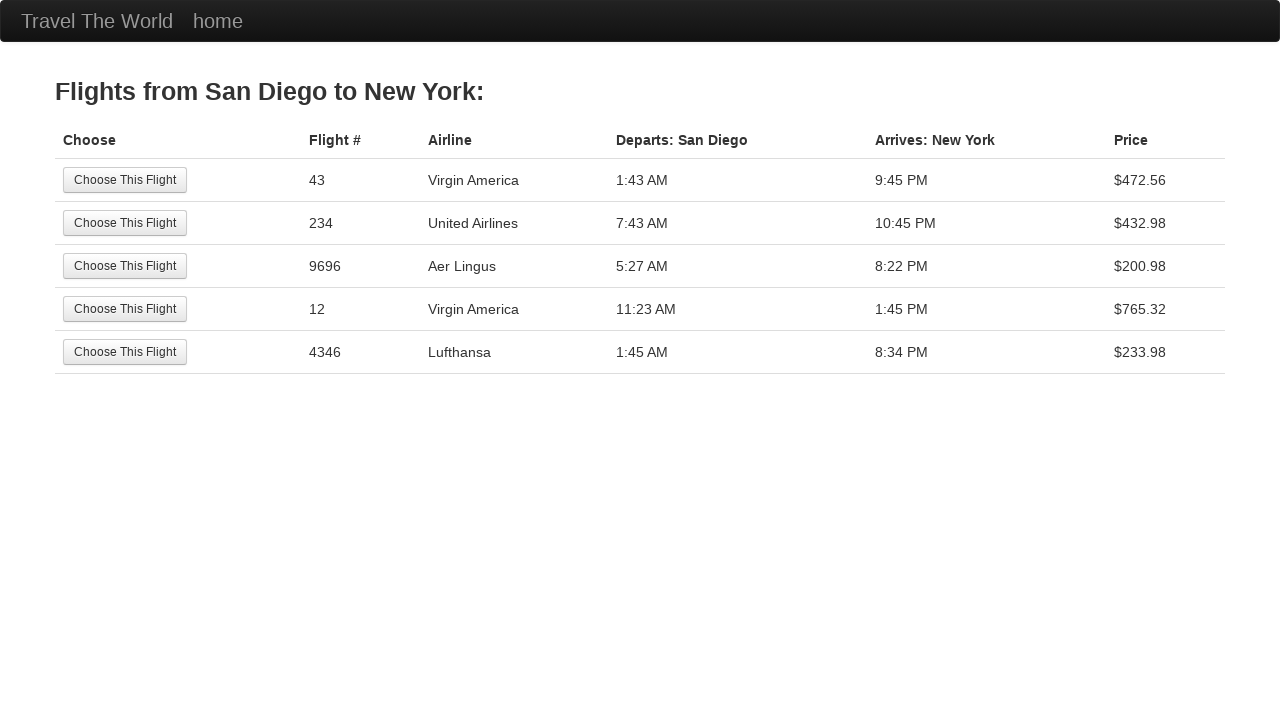

Flight search results page loaded with correct route information (San Diego to New York)
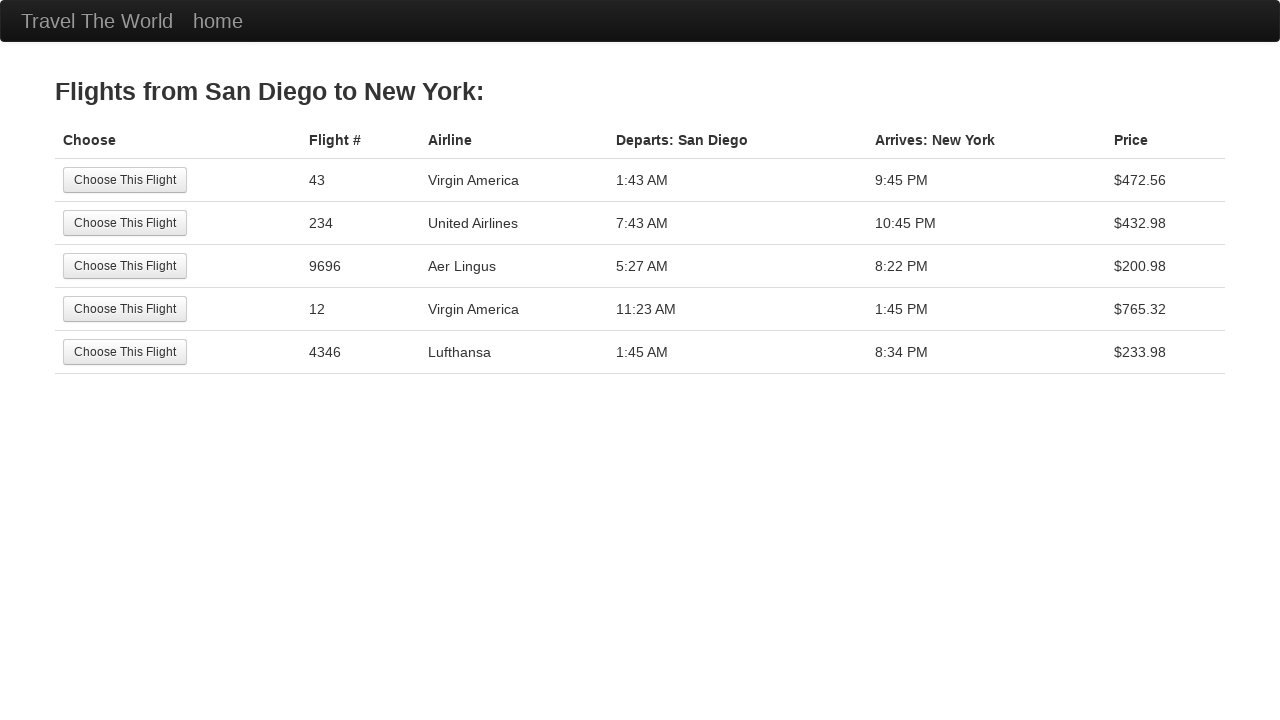

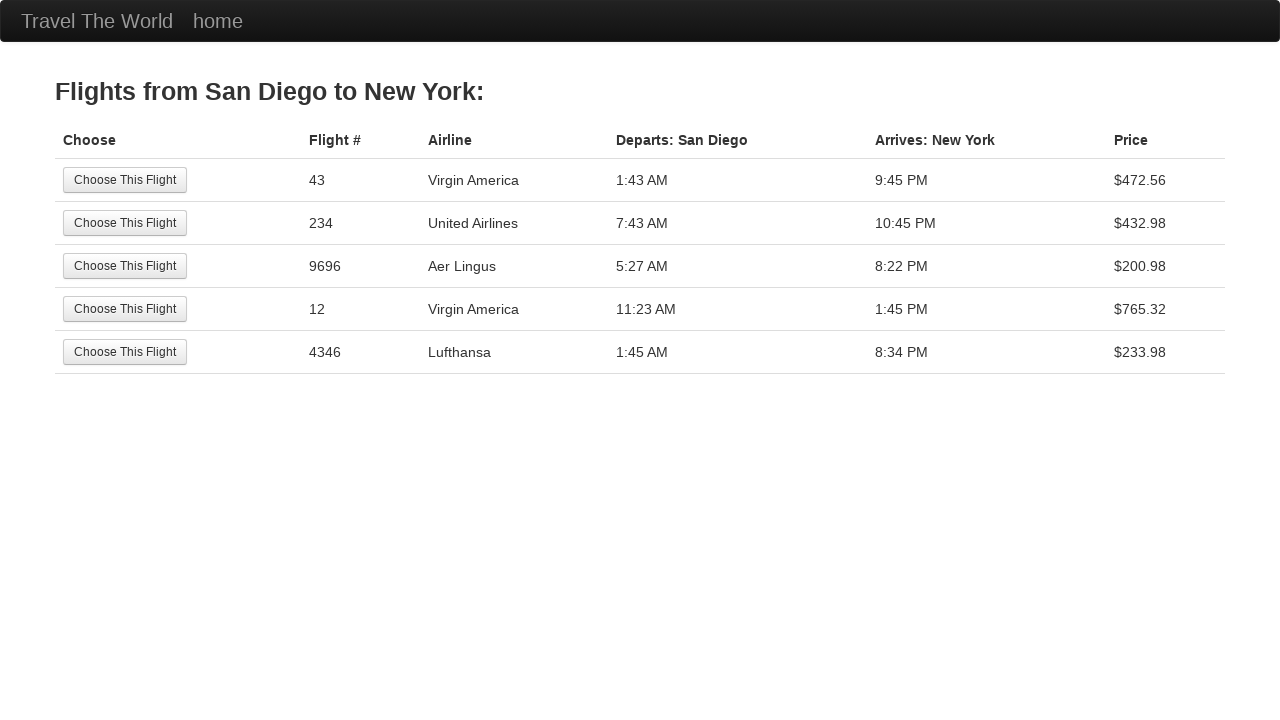